Tests form interactions including clicking a button, filling text input and textarea, selecting dropdown option, and clicking a checkbox, verifying message updates after each action.

Starting URL: https://s3.amazonaws.com/webdriver-testing-website/form.html

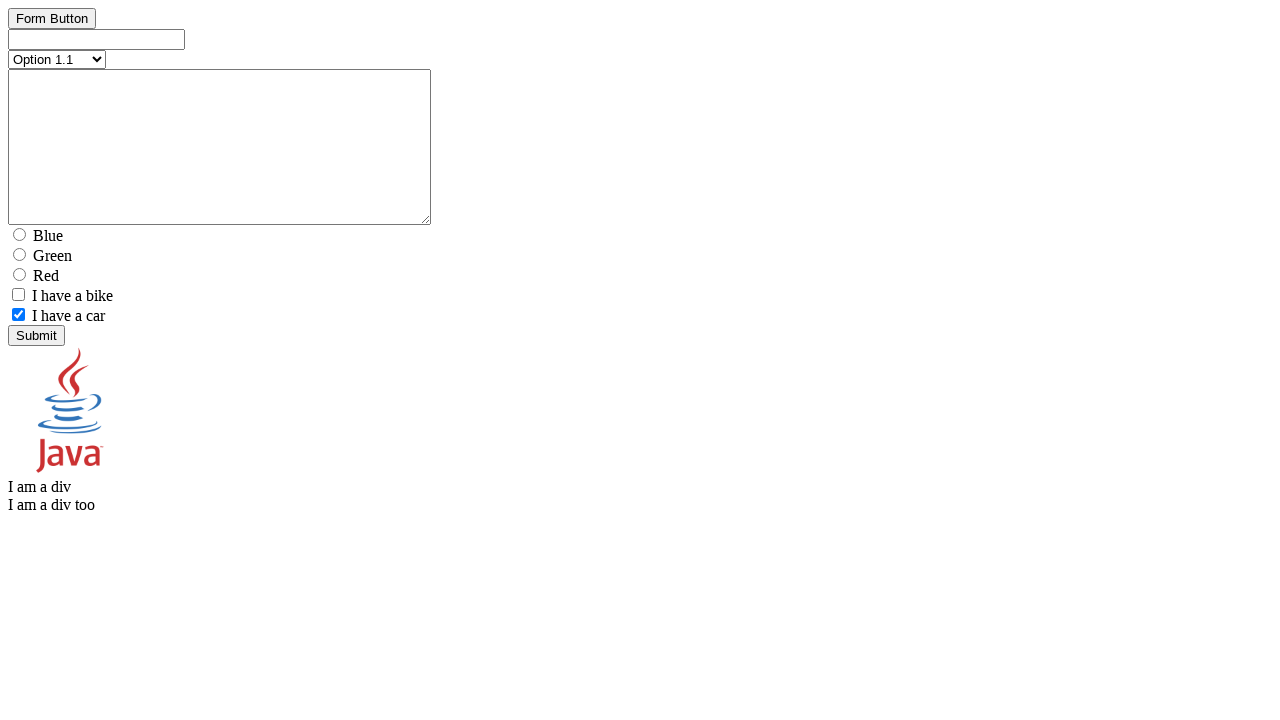

Navigated to form test page
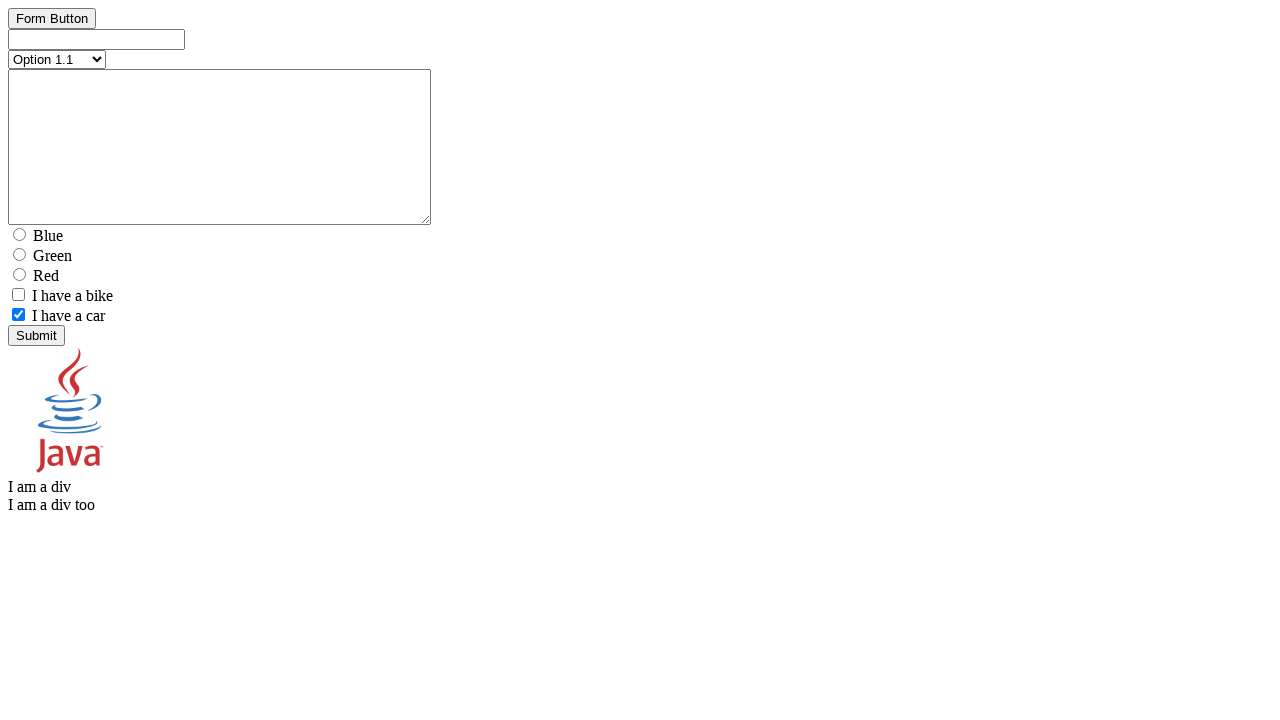

Clicked button element at (52, 36) on #button_element
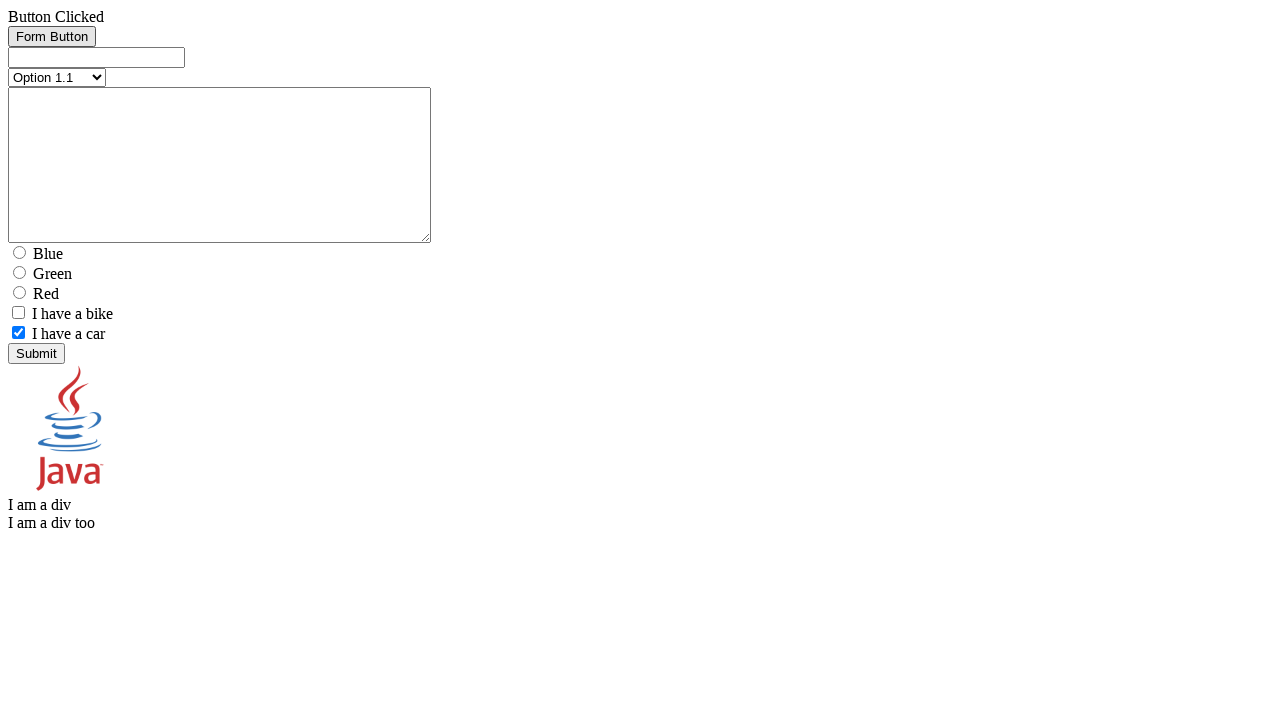

Filled text input with 'test text' on #text_element
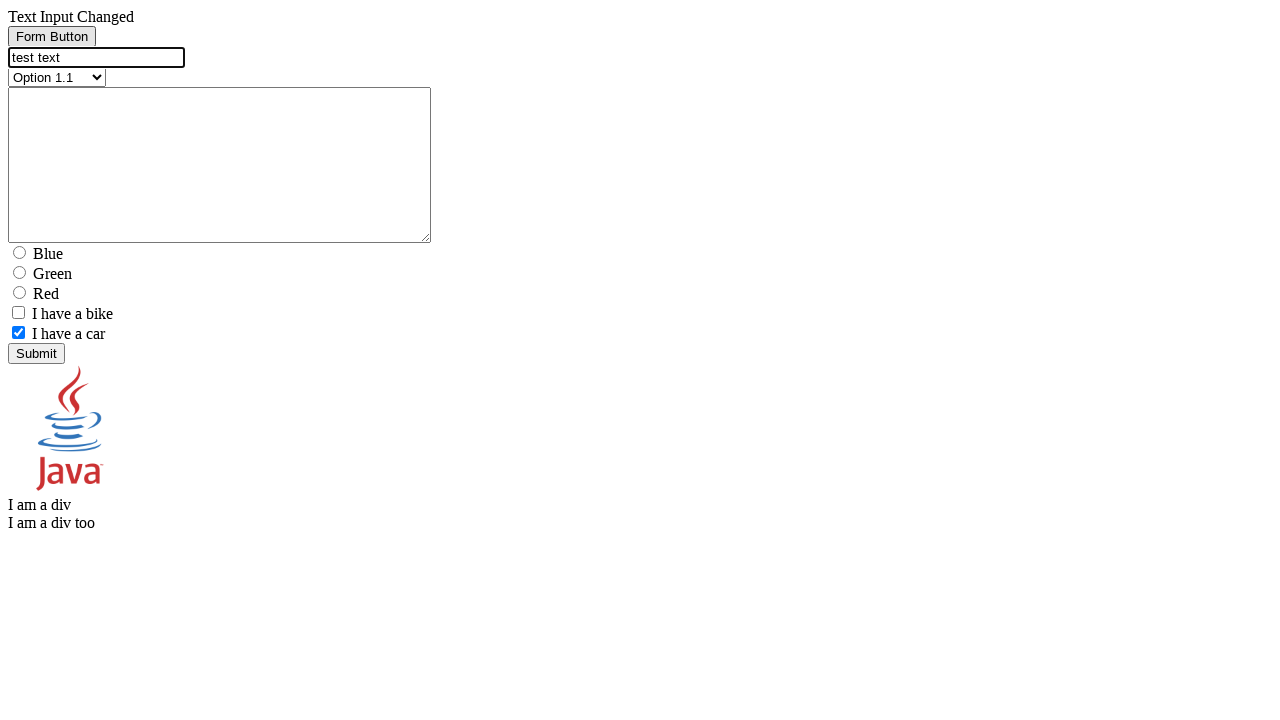

Filled textarea with 'test text' on #textarea_element
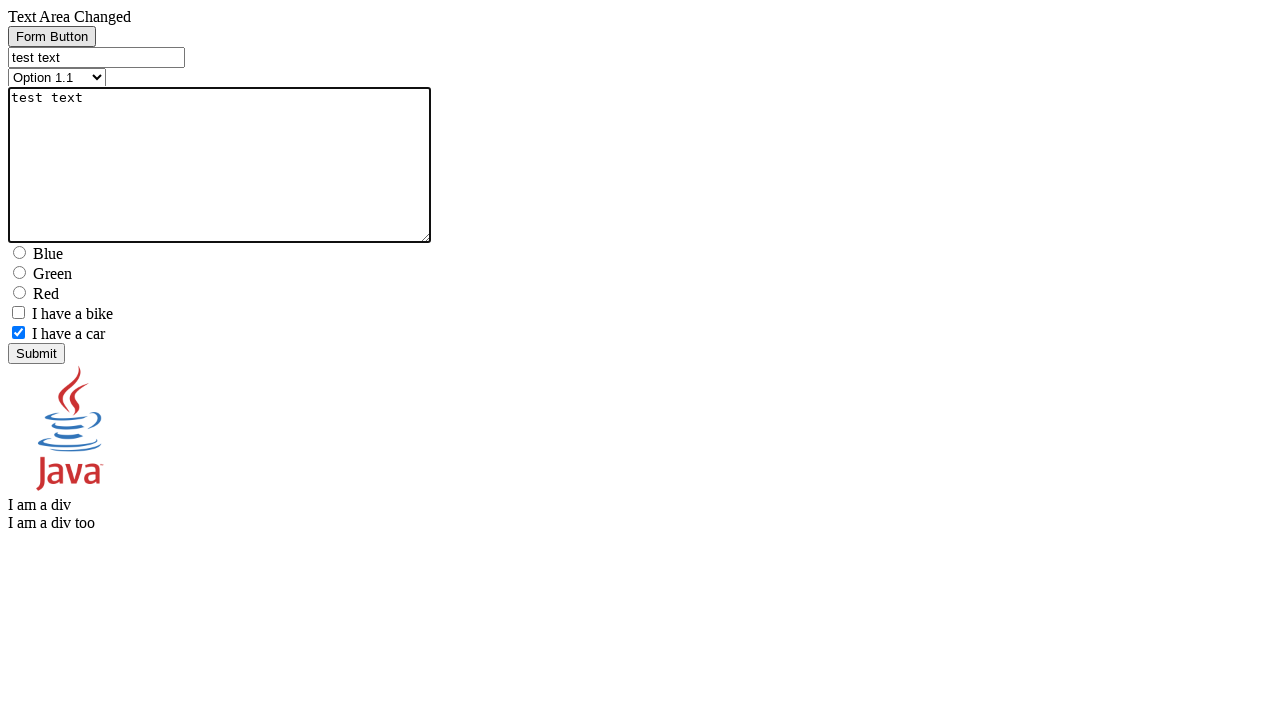

Selected 'Option 2.1' from dropdown on select[name='select_element']
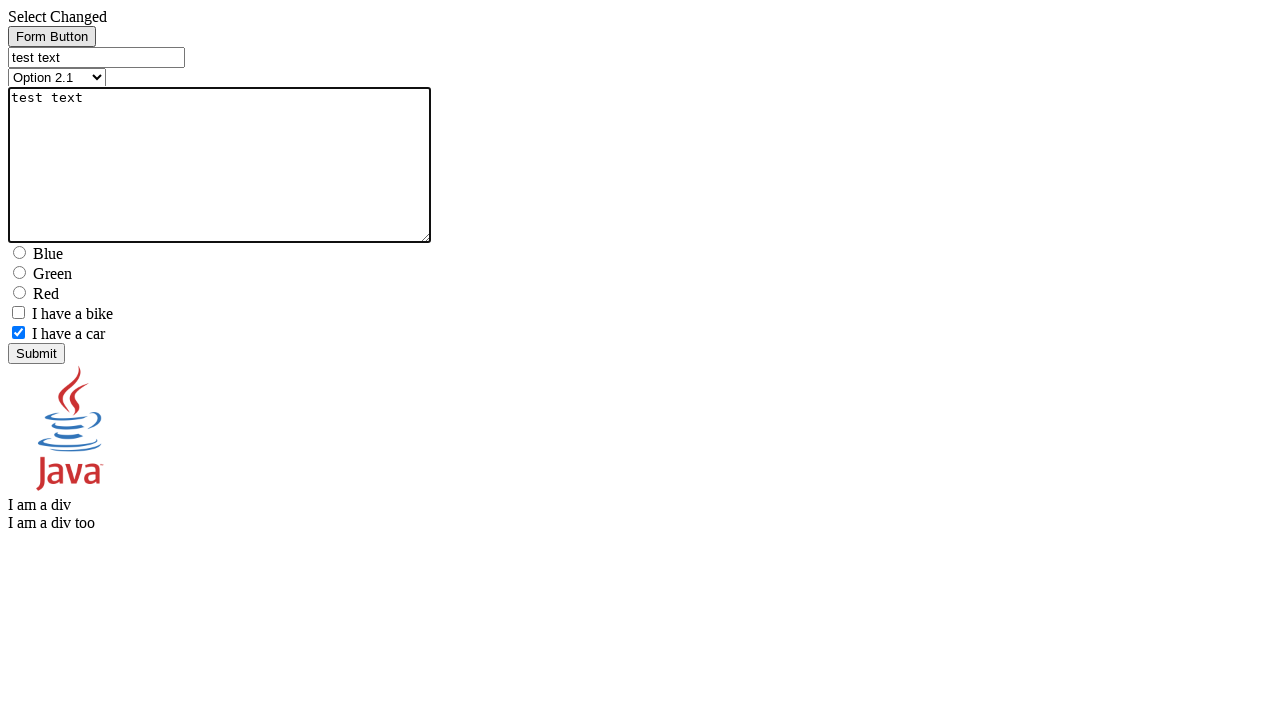

Clicked checkbox element at (18, 312) on input[name='checkbox1_element']
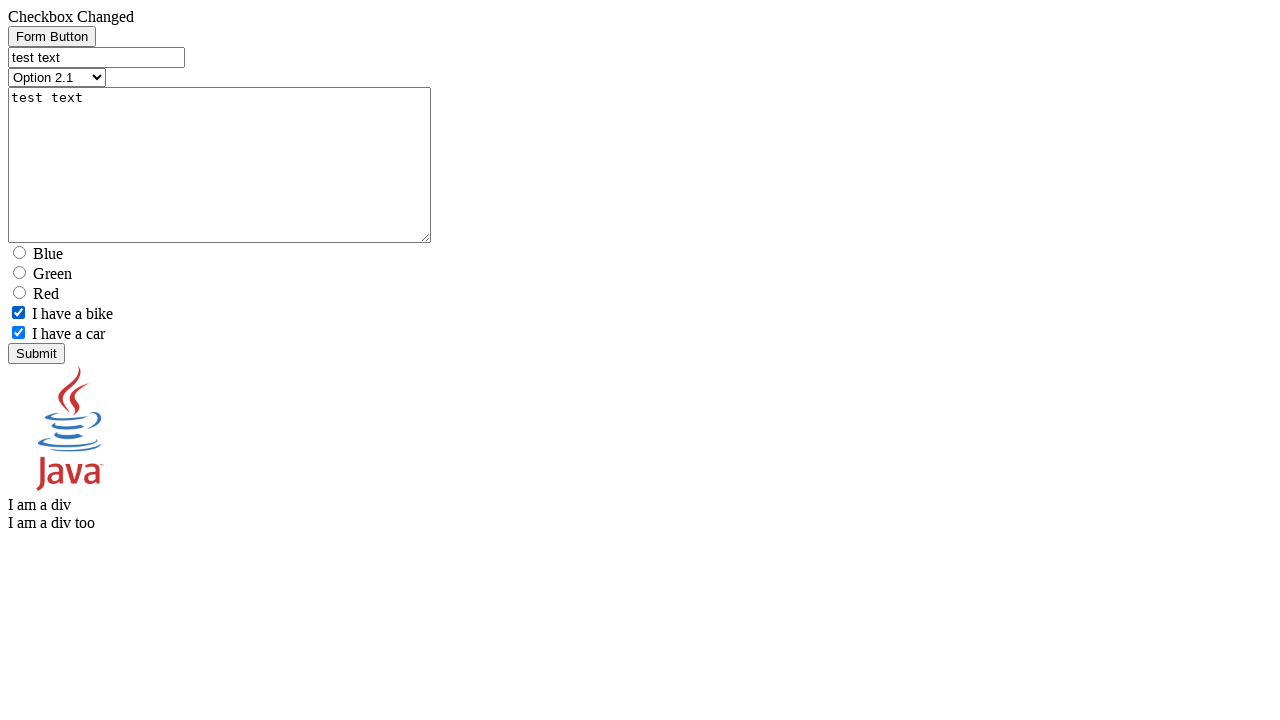

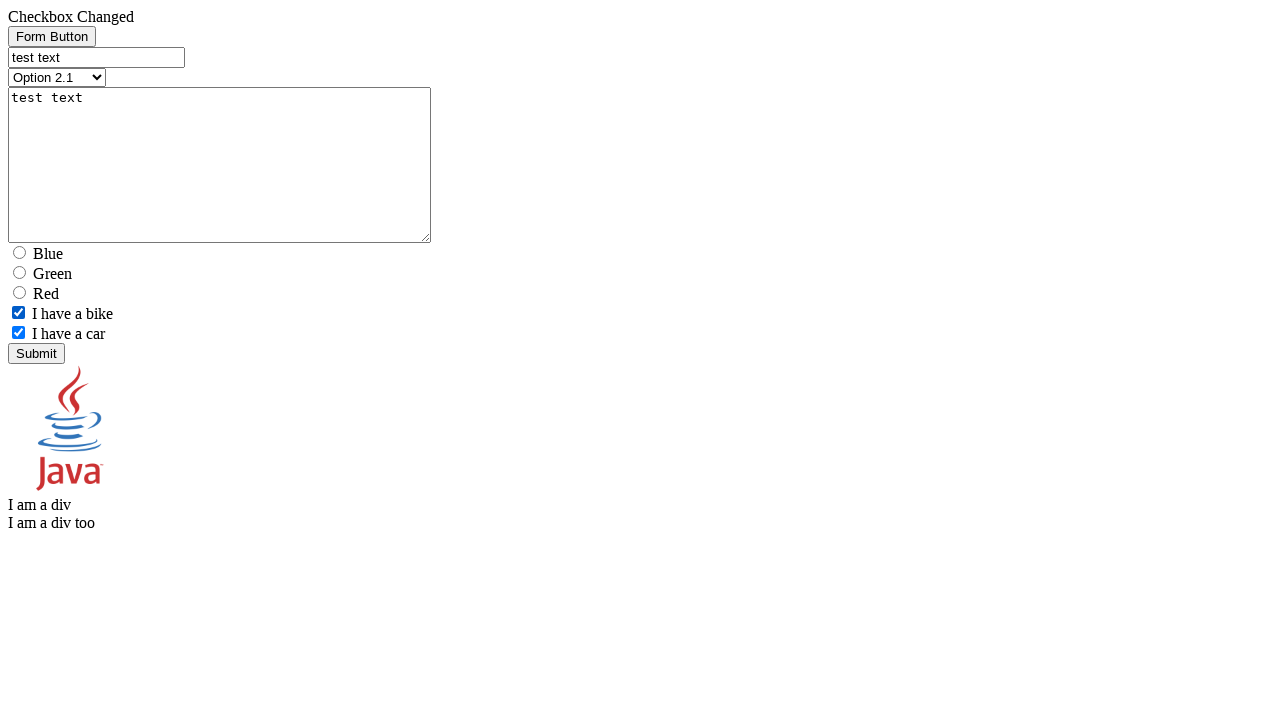